Navigates to the 12306 Chinese railway ticketing website and clicks on the departure station text field

Starting URL: https://www.12306.cn/index/

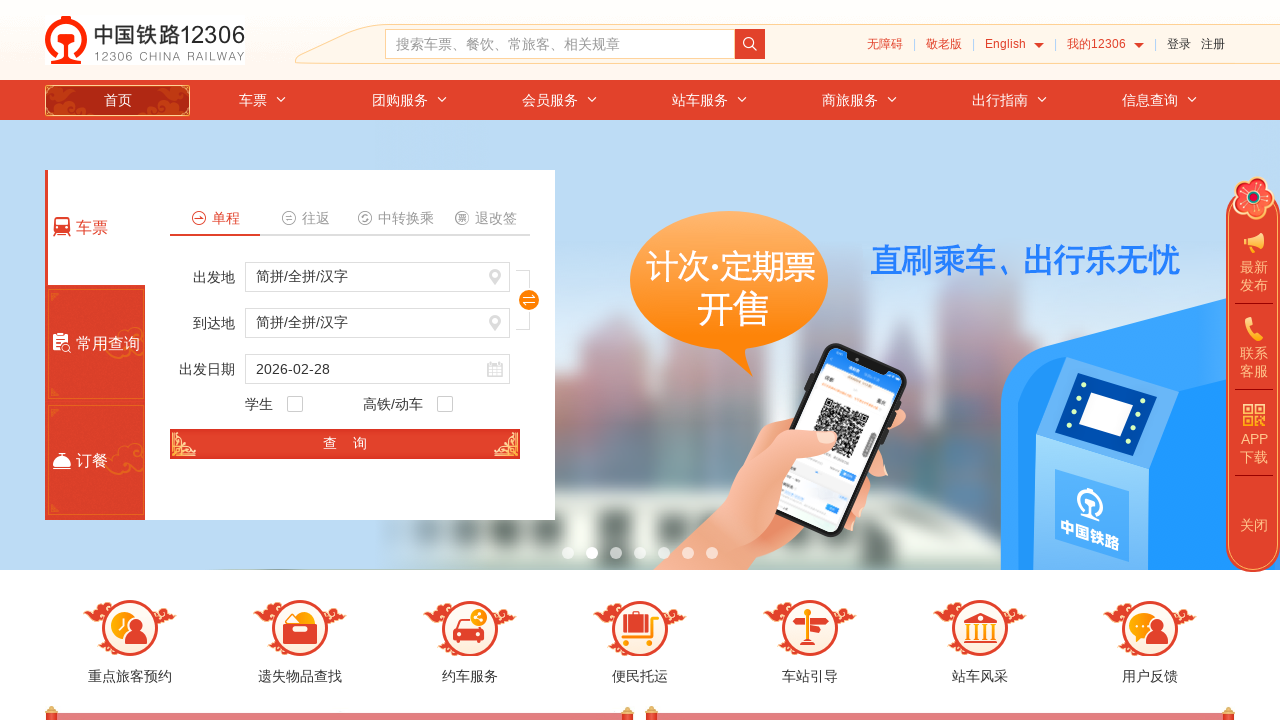

Clicked on the departure station text field at (378, 277) on #fromStationText
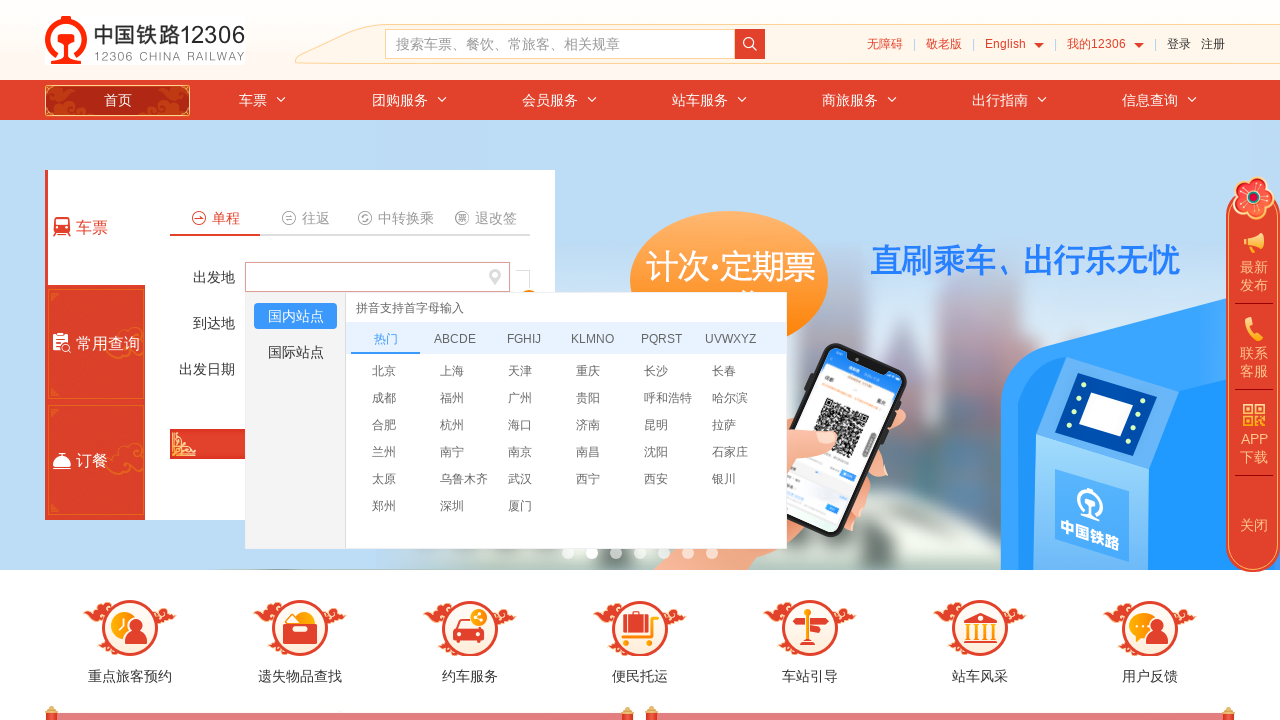

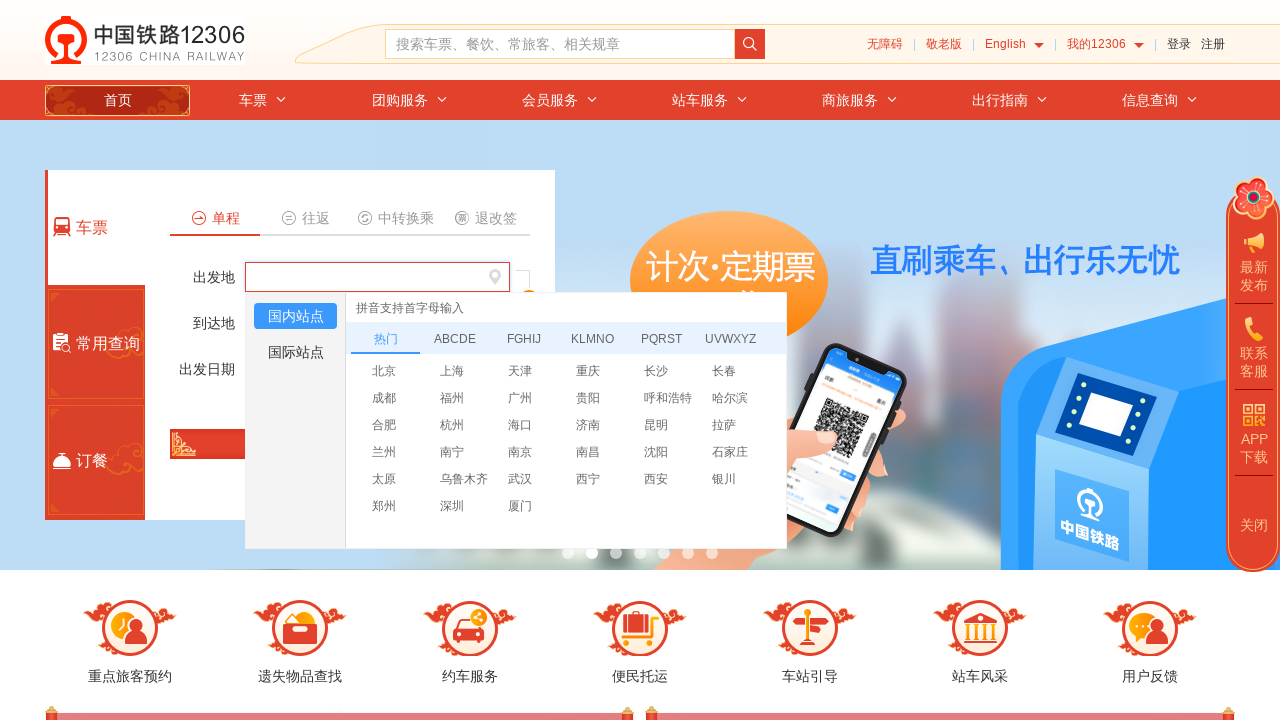